Opens USPS homepage and clicks on the Send Mail & Packages navigation link, then verifies the page title

Starting URL: https://www.usps.com/

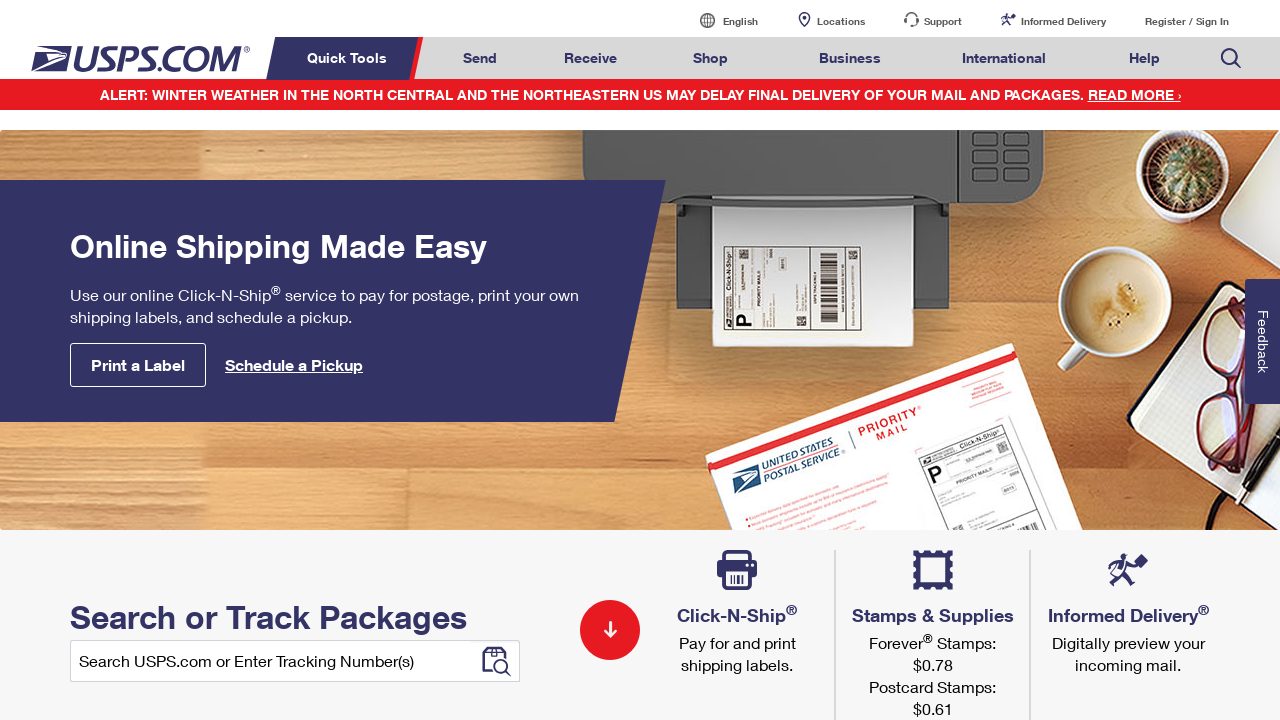

Clicked on Send Mail & Packages navigation link at (480, 58) on a#mail-ship-width
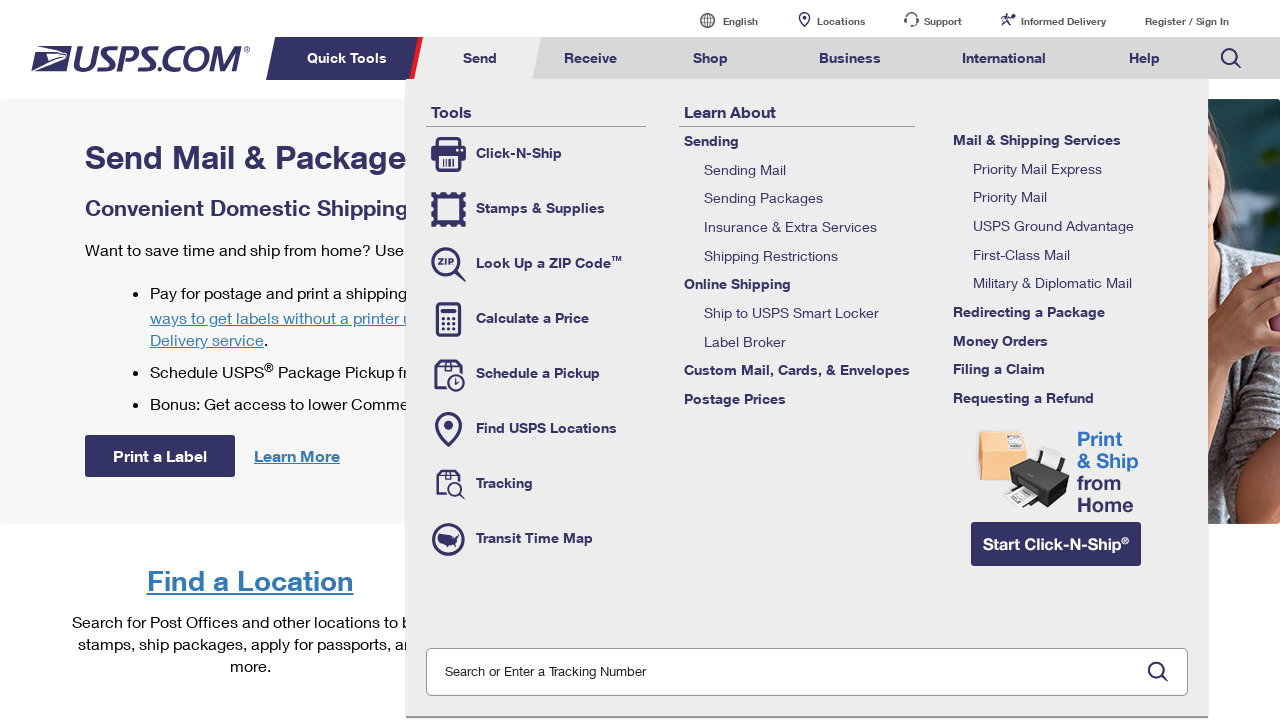

Waited for page to load (domcontentloaded)
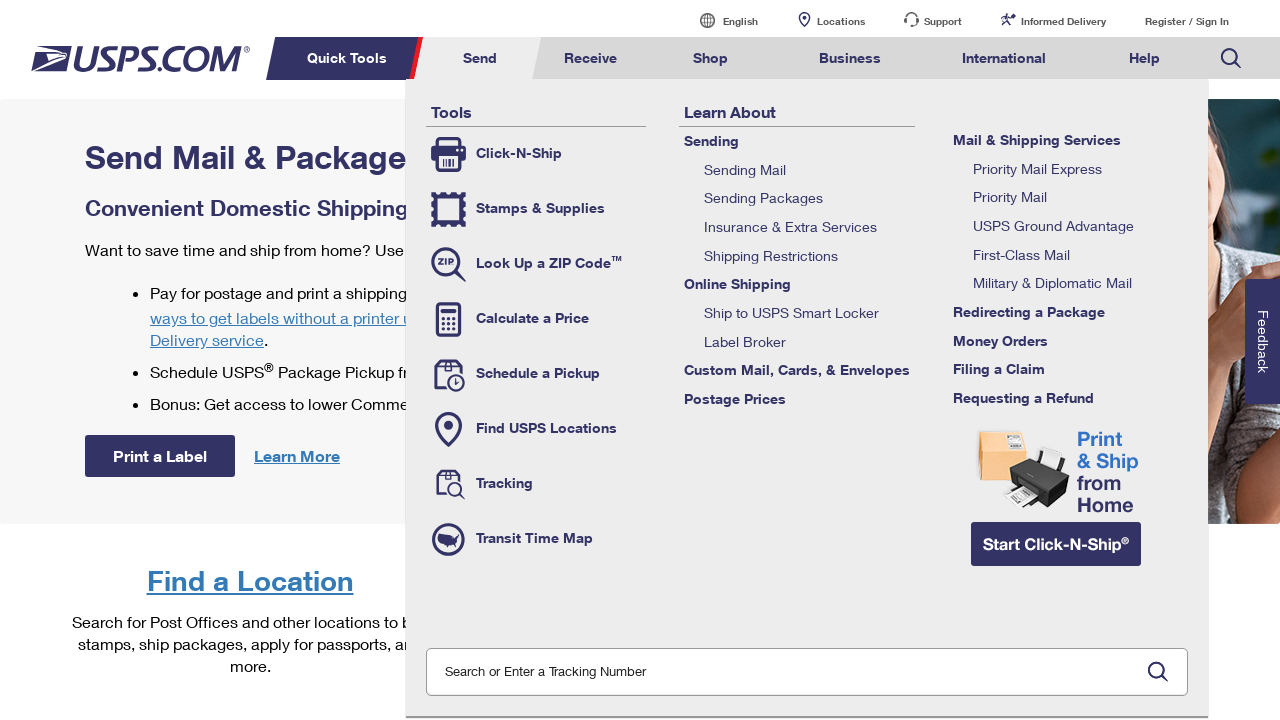

Verified page title is 'Send Mail & Packages | USPS'
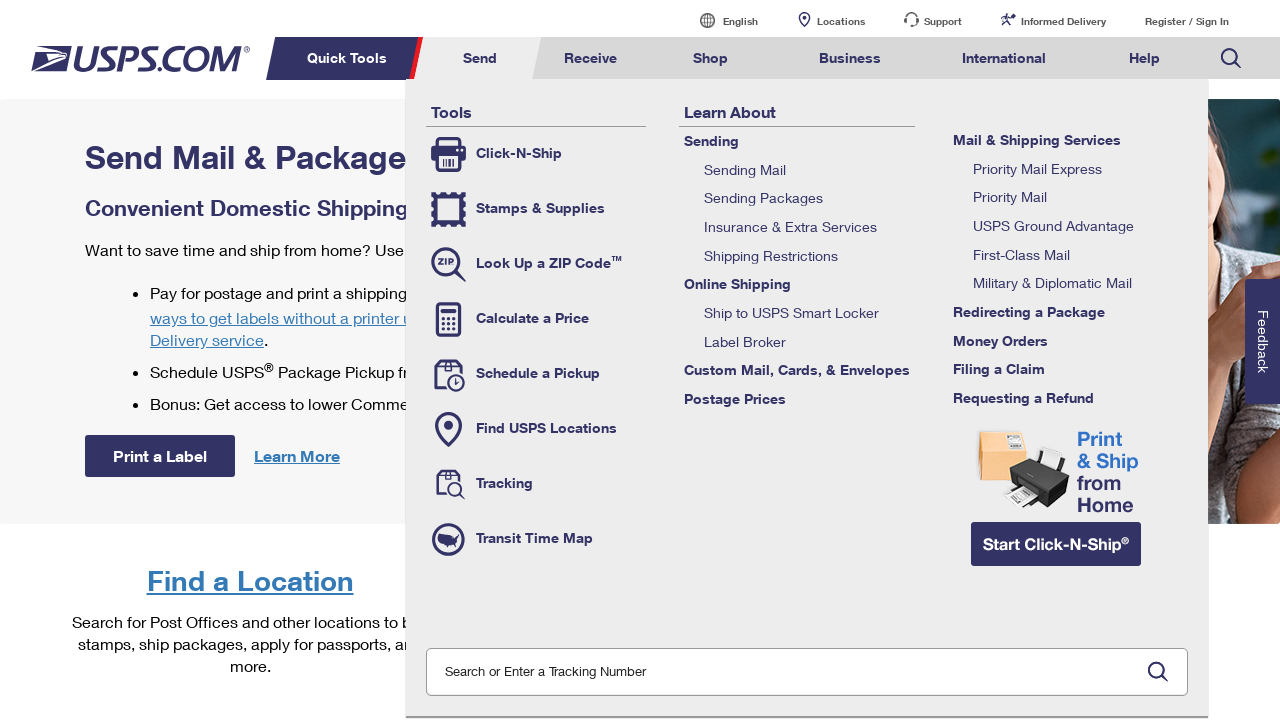

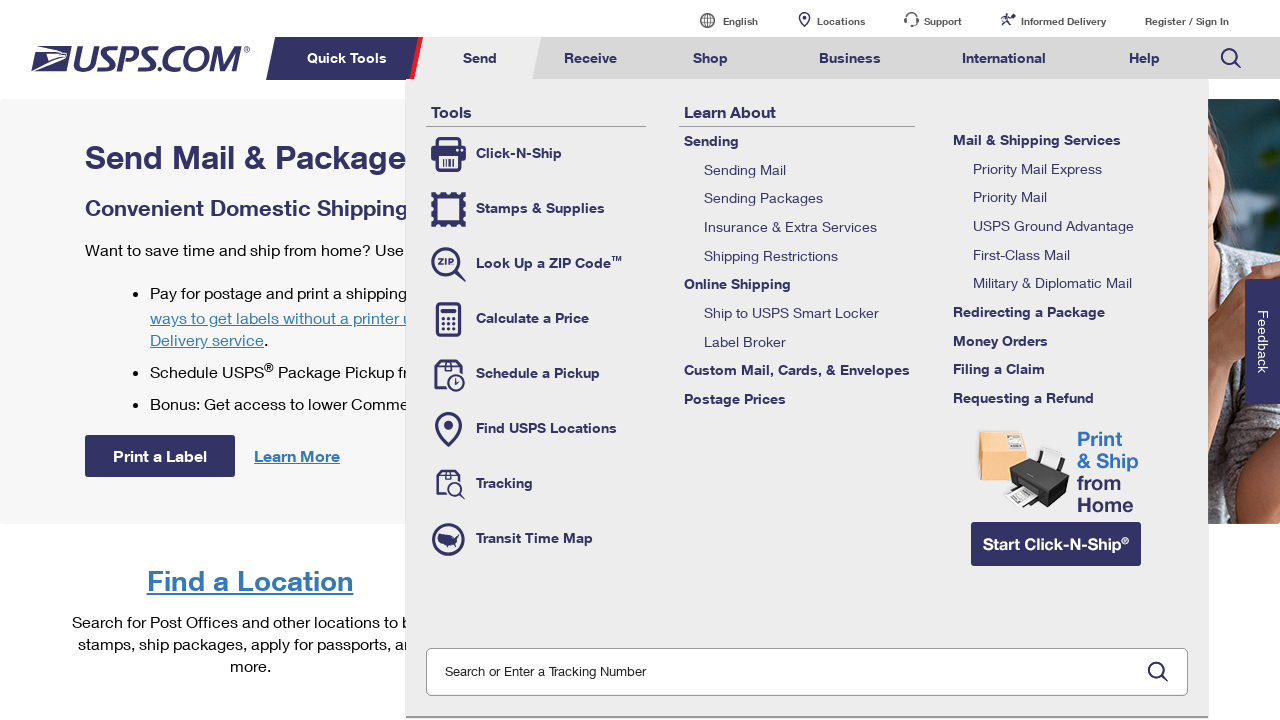